Tests dynamic loading by clicking the Start button and verifying that 'Hello World!' text becomes visible after loading completes

Starting URL: https://the-internet.herokuapp.com/dynamic_loading/1

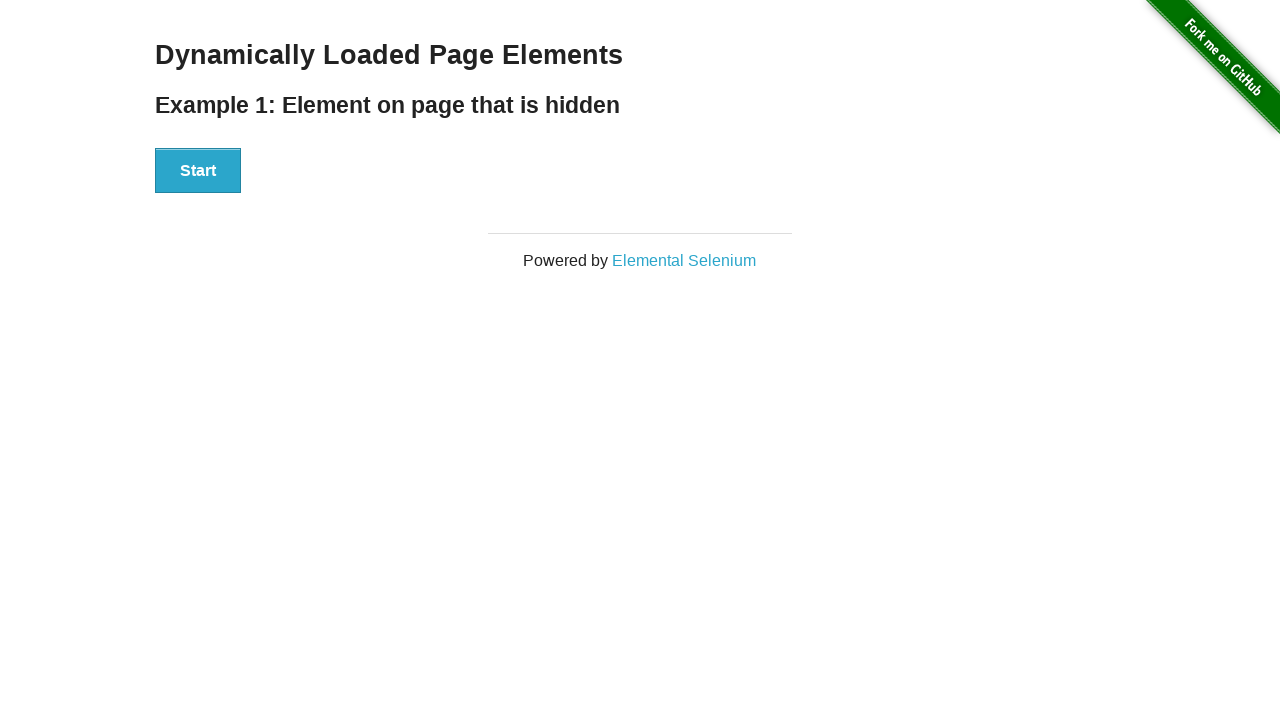

Navigated to dynamic loading test page
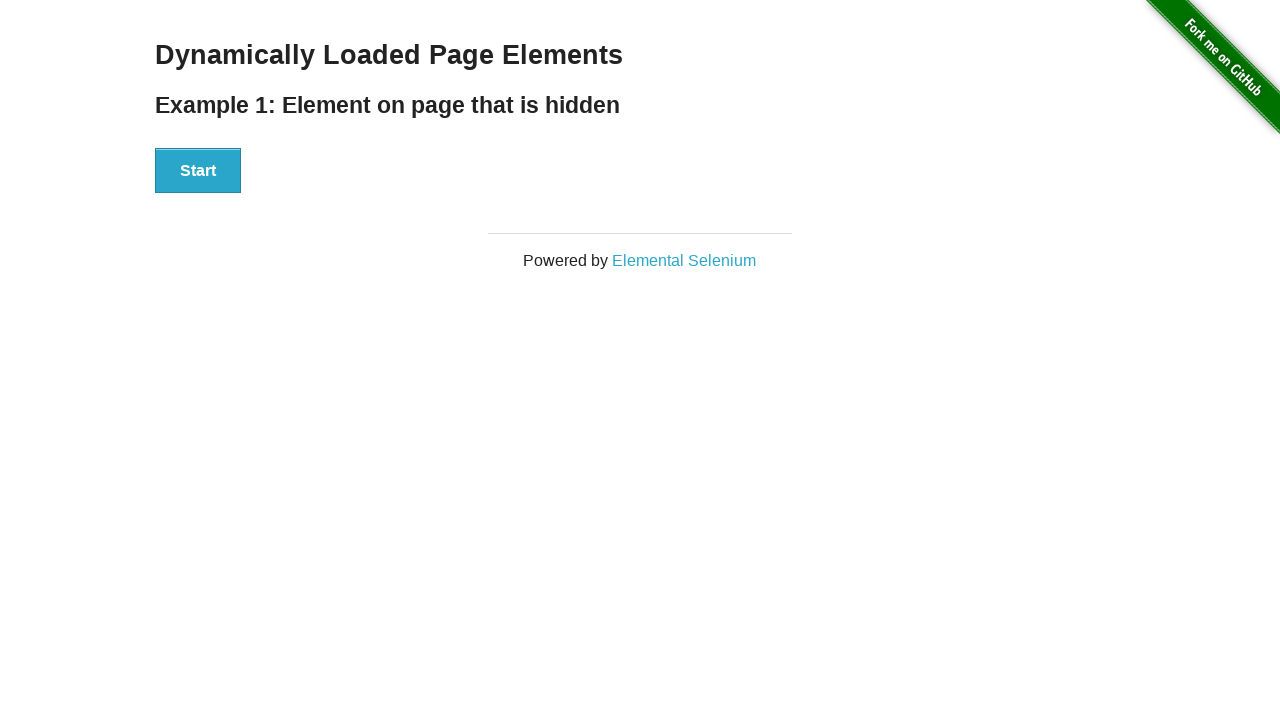

Clicked the Start button to initiate dynamic loading at (198, 171) on xpath=//button
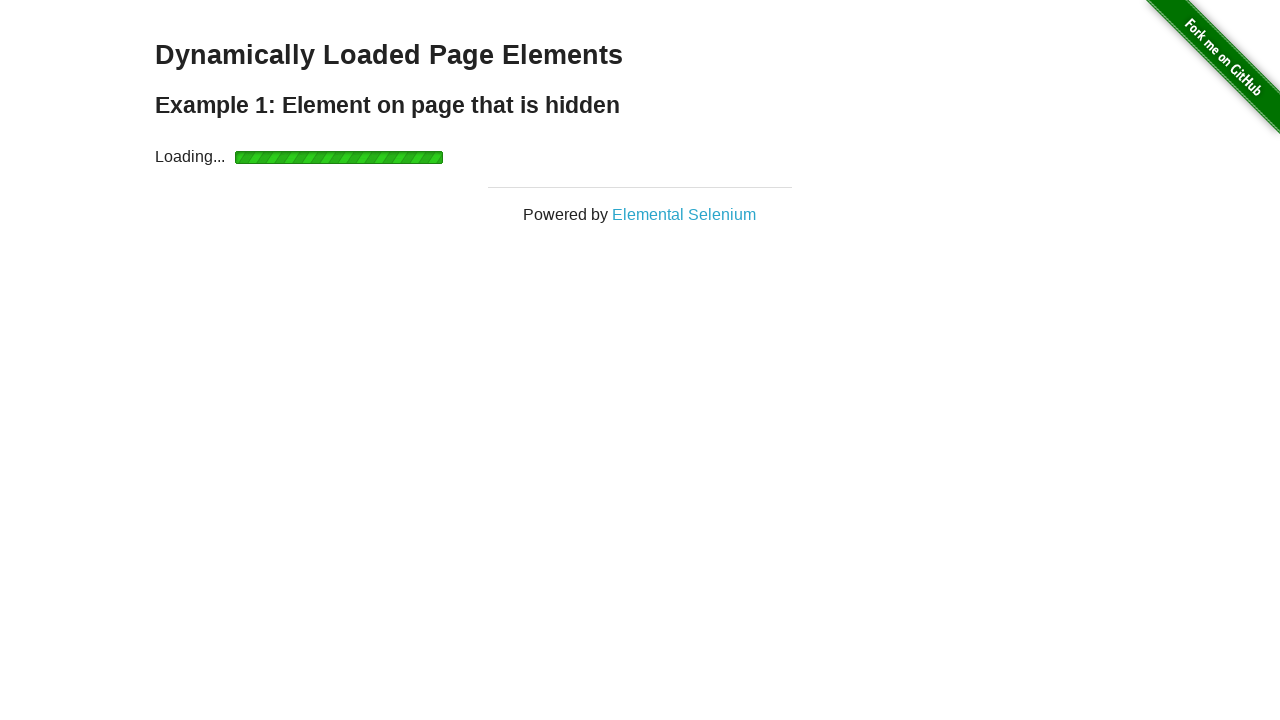

Waited for 'Hello World!' text to become visible after loading completed
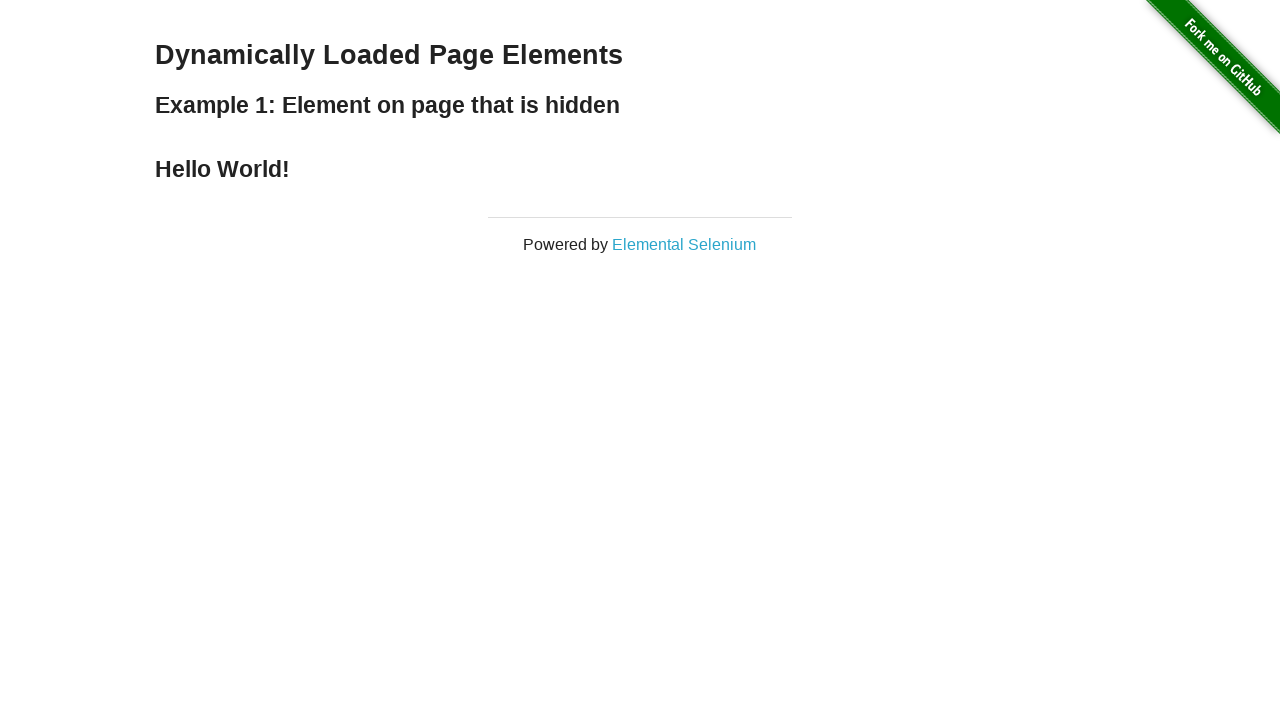

Verified that 'Hello World!' text is displayed correctly
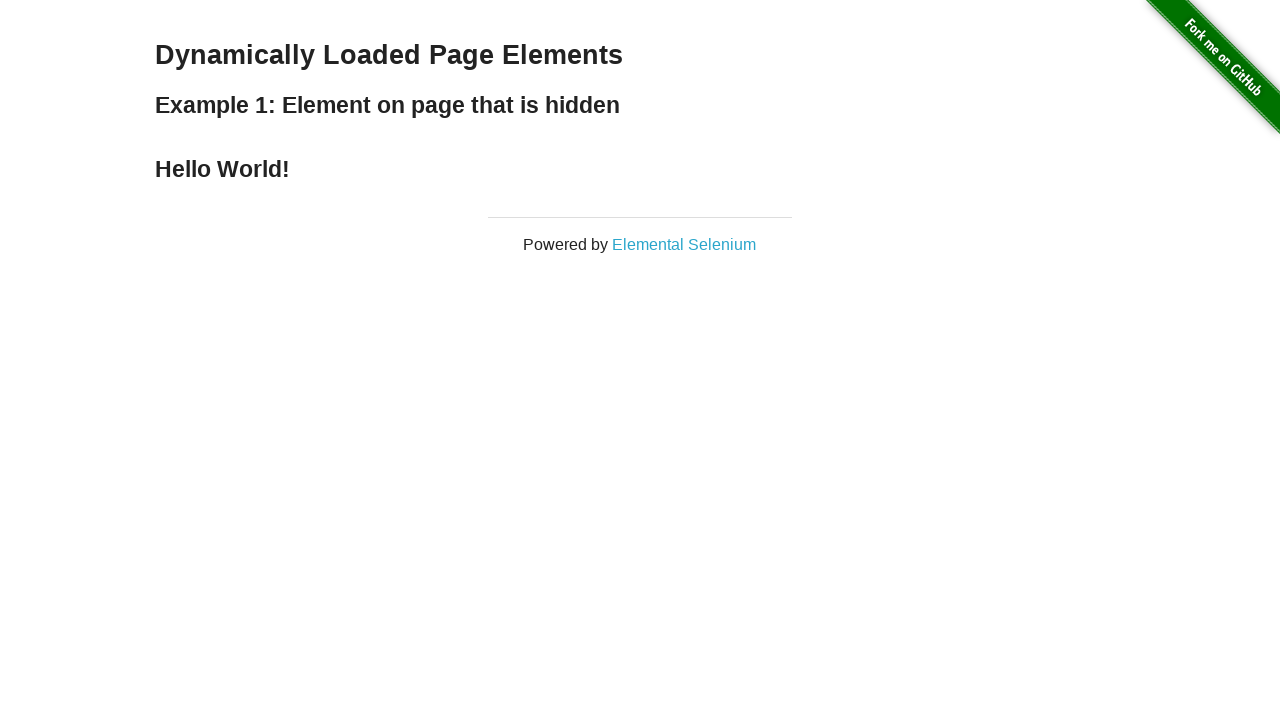

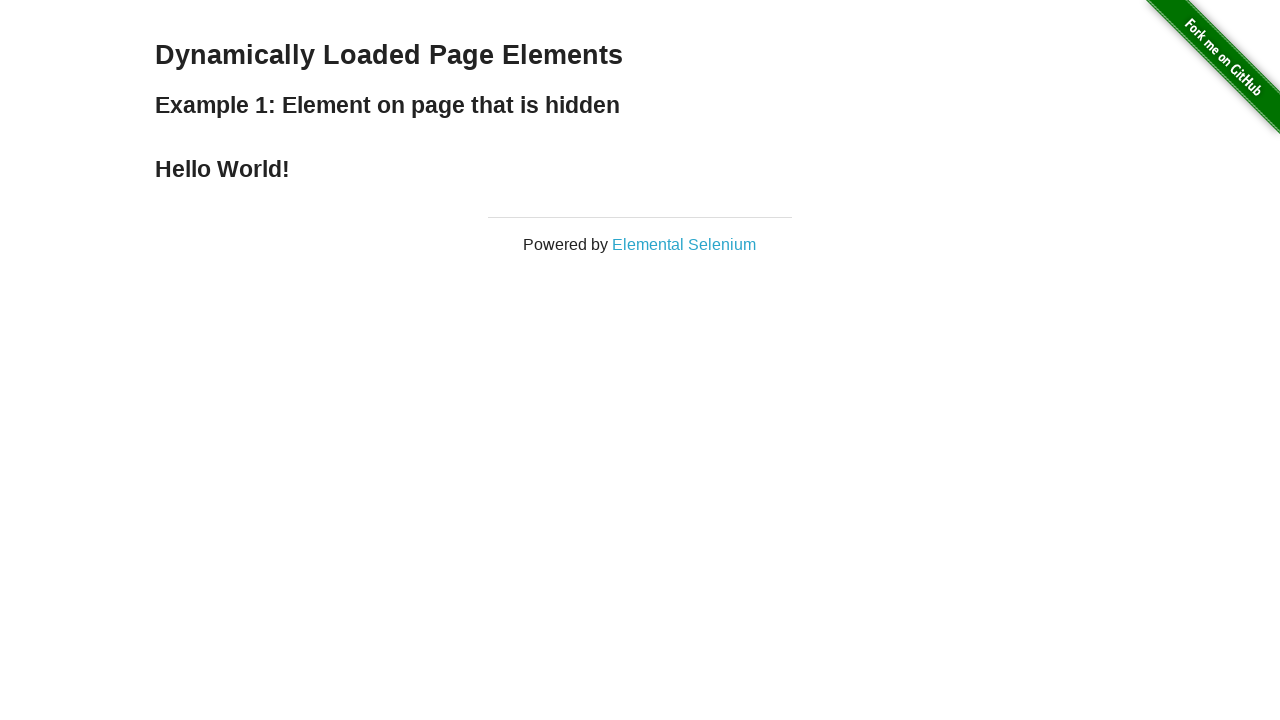